Navigates to a Gotham Volleyball events page, waits for the event listing to load, then navigates to the first event's detail page and loads the schedule information within an iframe.

Starting URL: https://gothamvolleyball.leagueapps.com/events/4470169-mixed-open-plays-spring-2025?ngmp_2023_iframe_transition=1

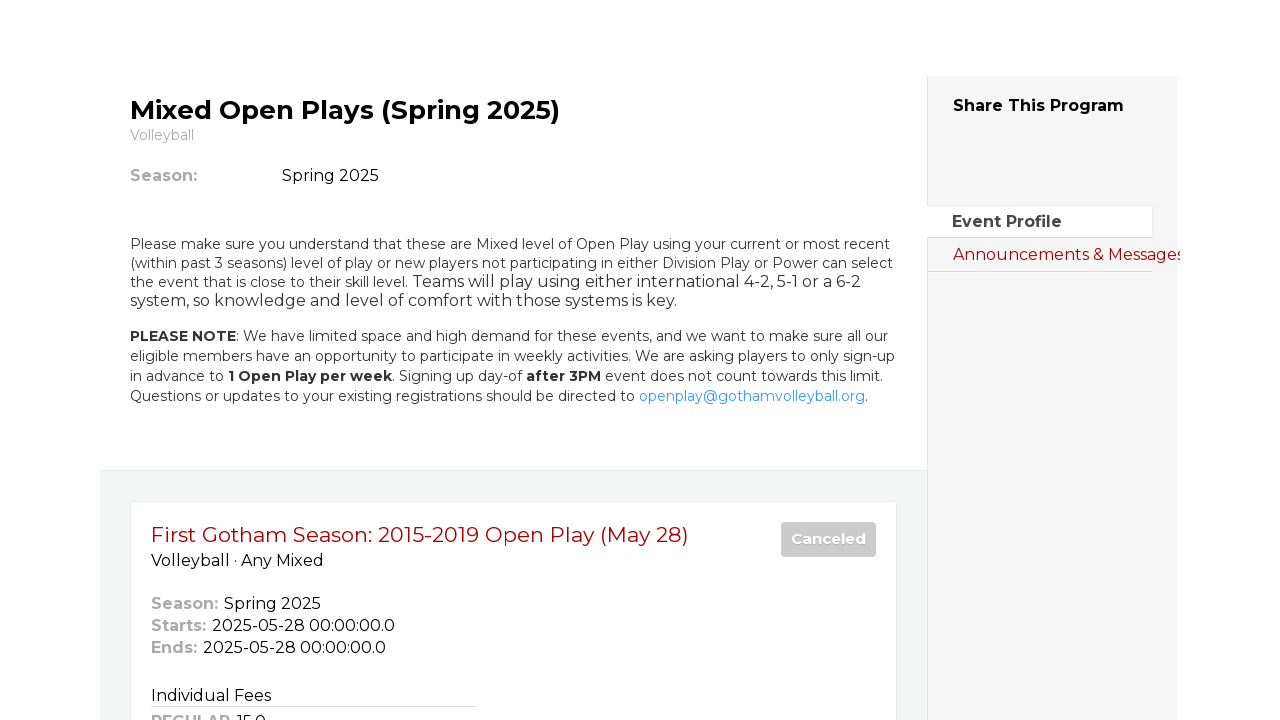

Event listing container loaded
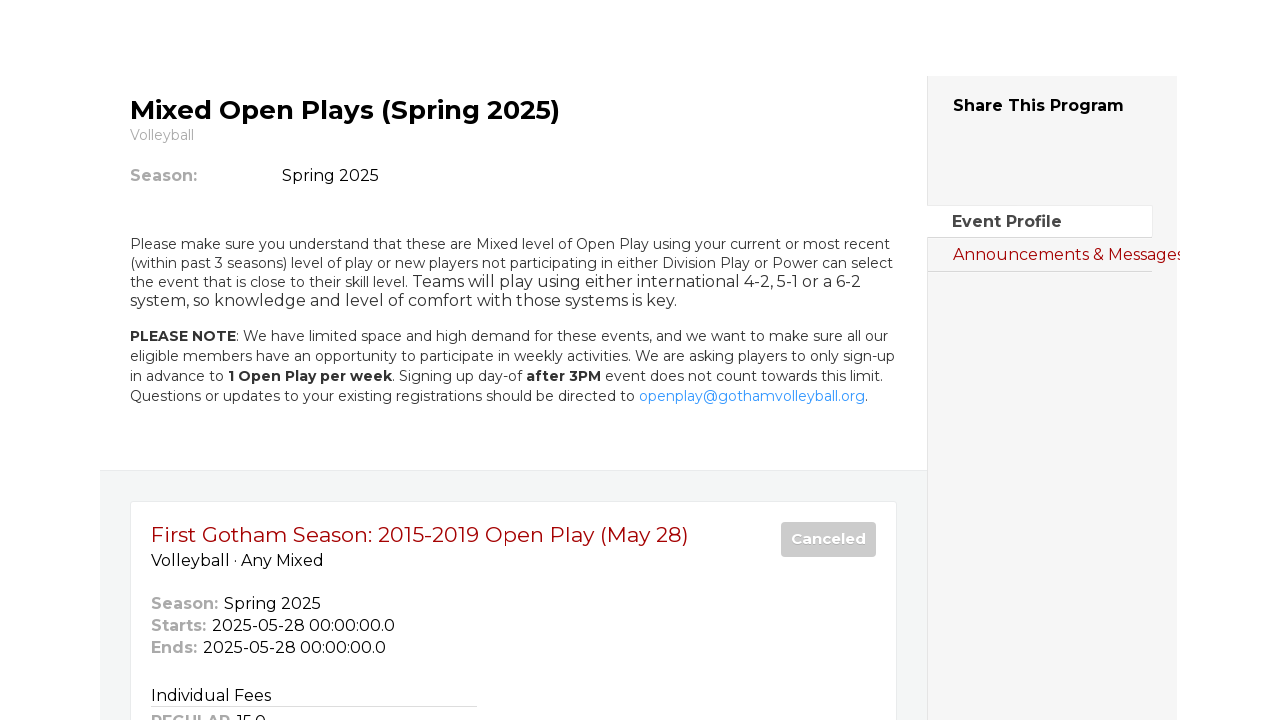

Individual event items loaded
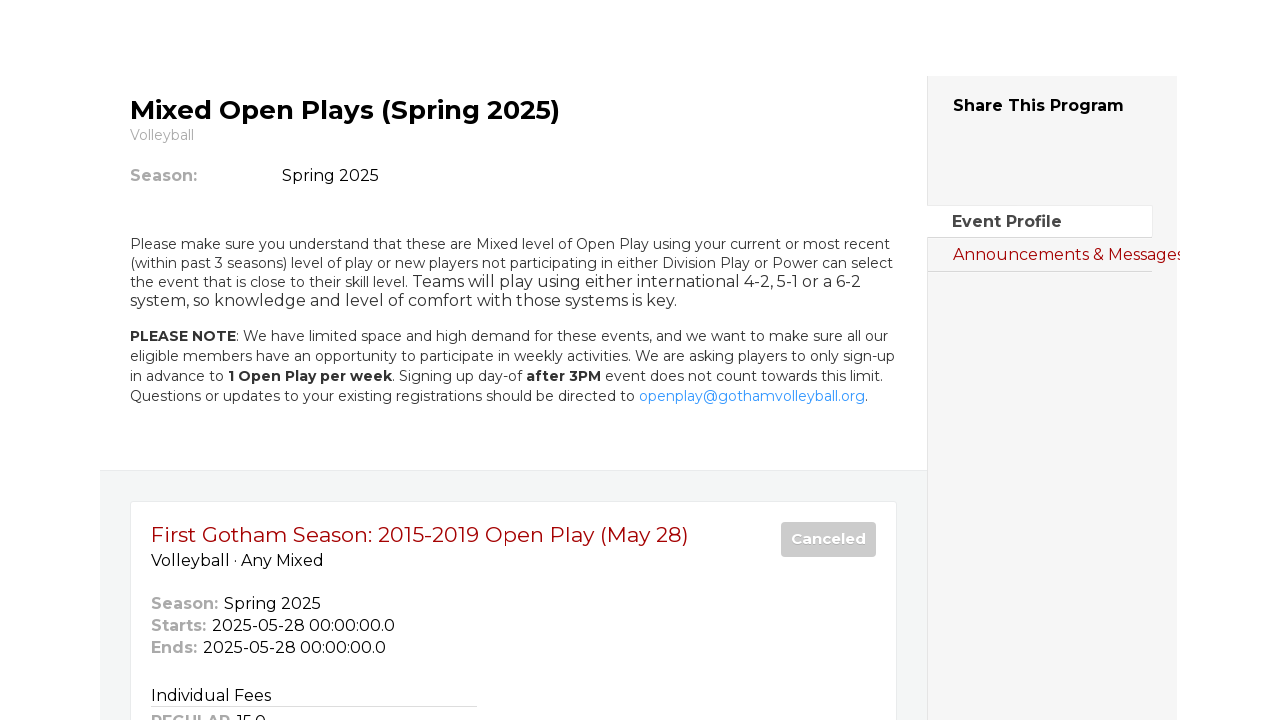

Located first event link
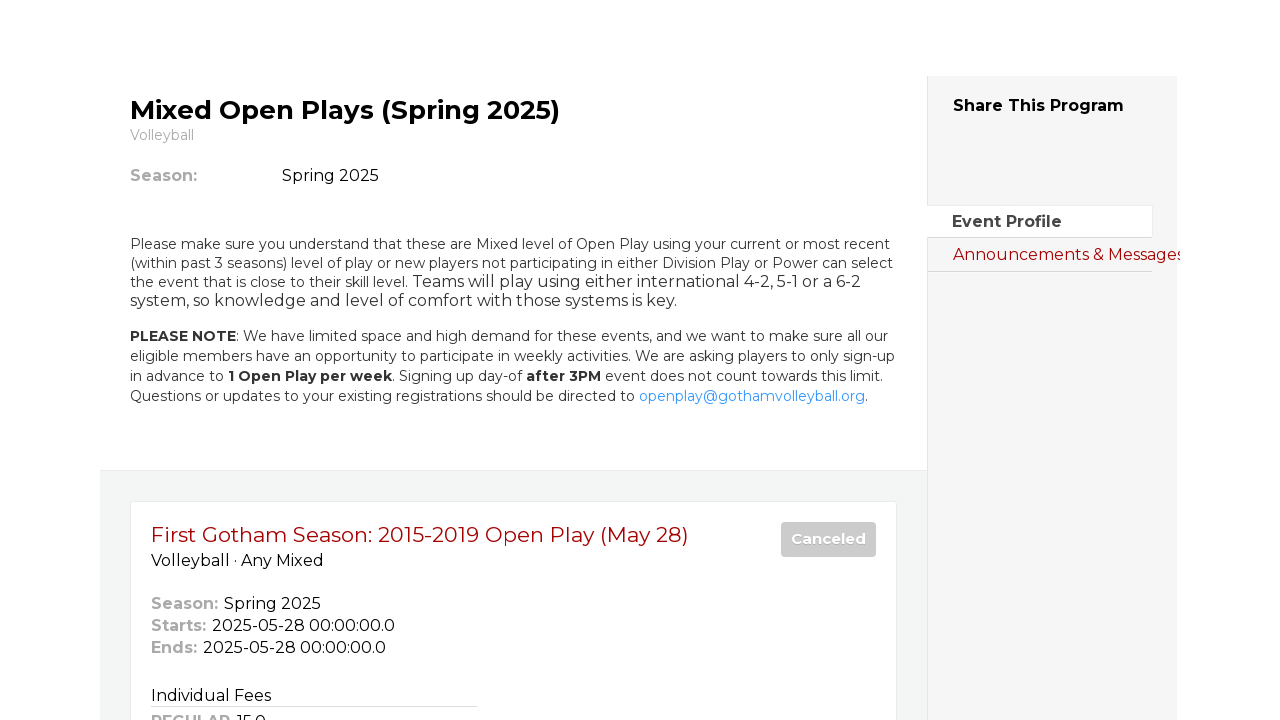

Retrieved event href: /events/4610835-first-gotham-season-2015-2019-open-play-may-28
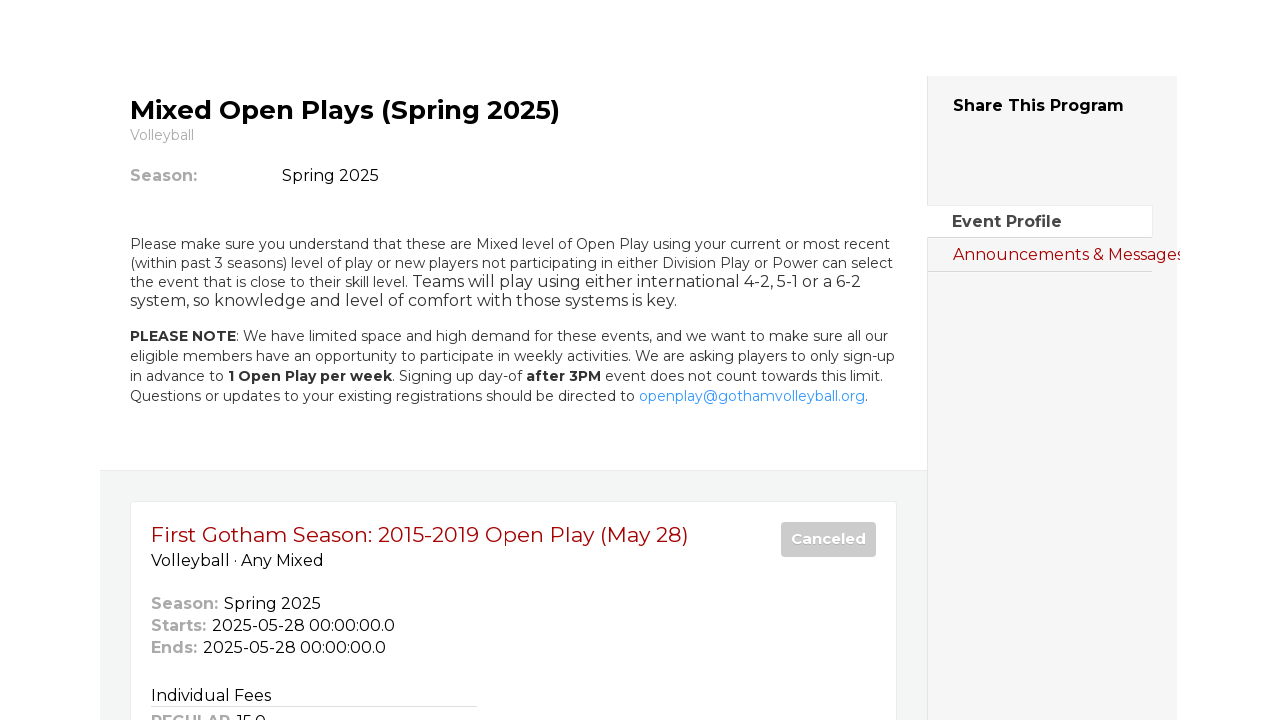

Navigated to event detail page
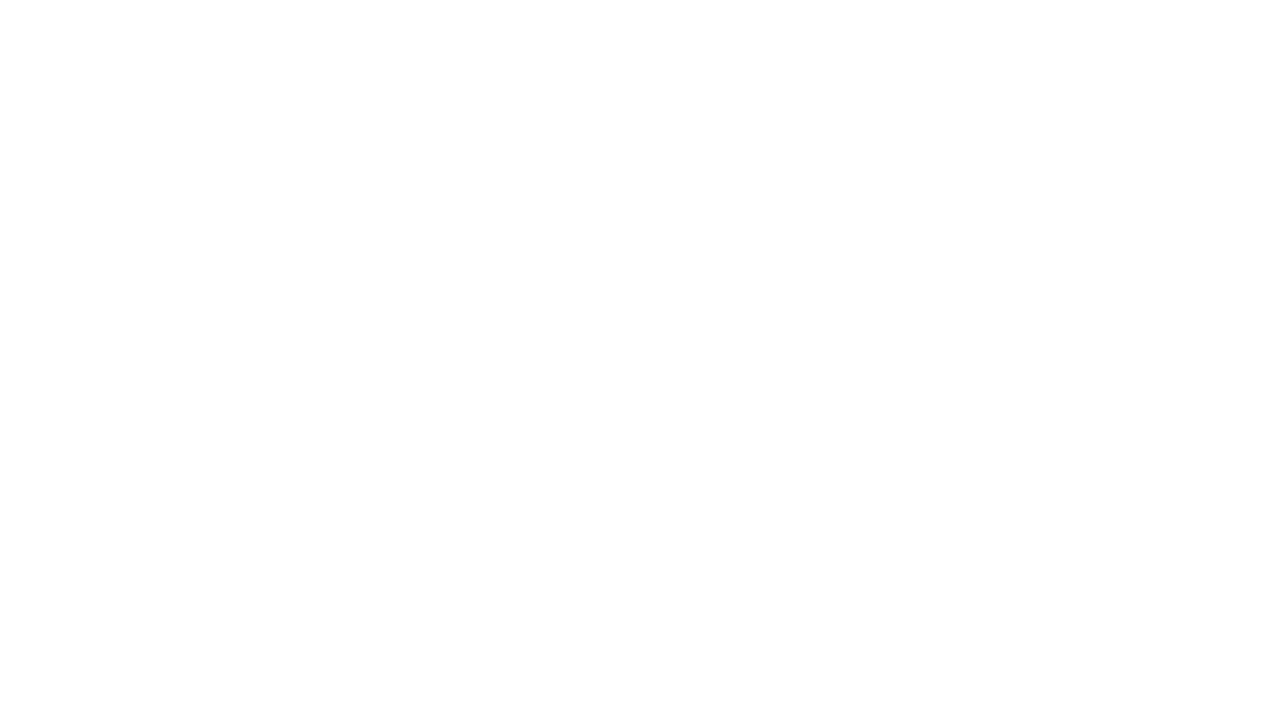

Event page iframe loaded
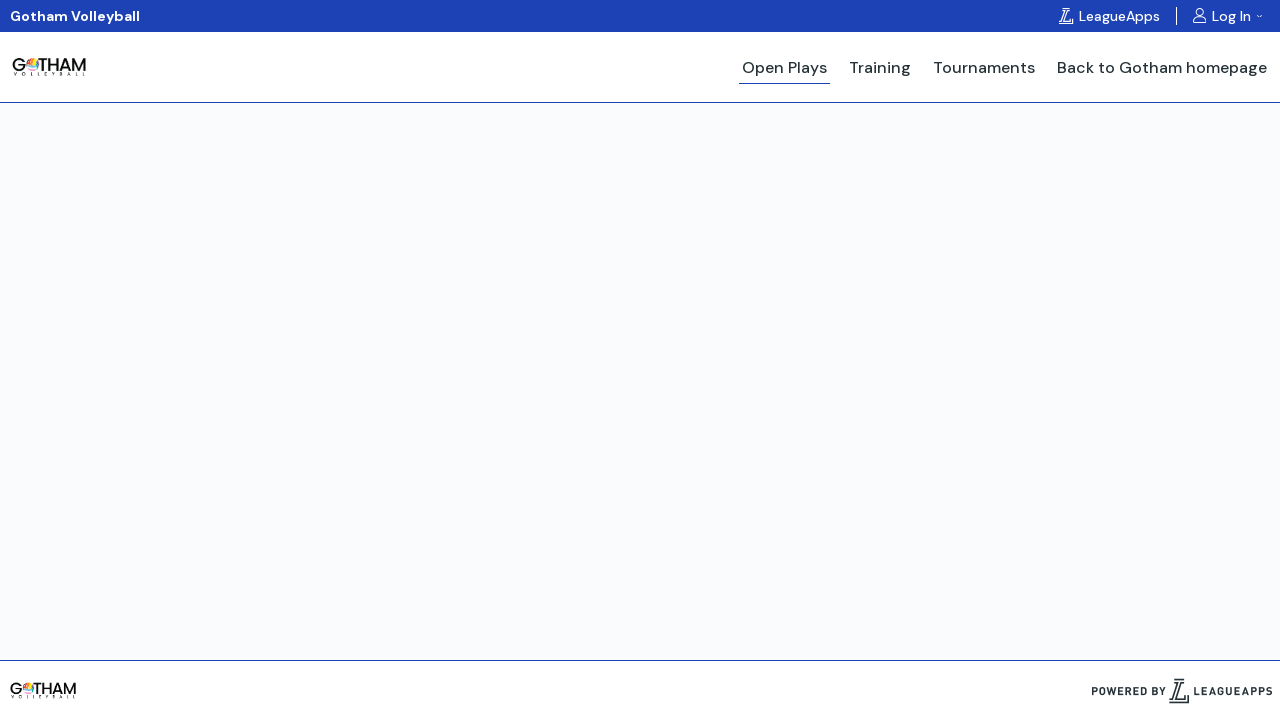

Retrieved iframe src: /events/4610835-first-gotham-season-2015-2019-open-play-may-28?ngmp_2023_iframe_transition=1
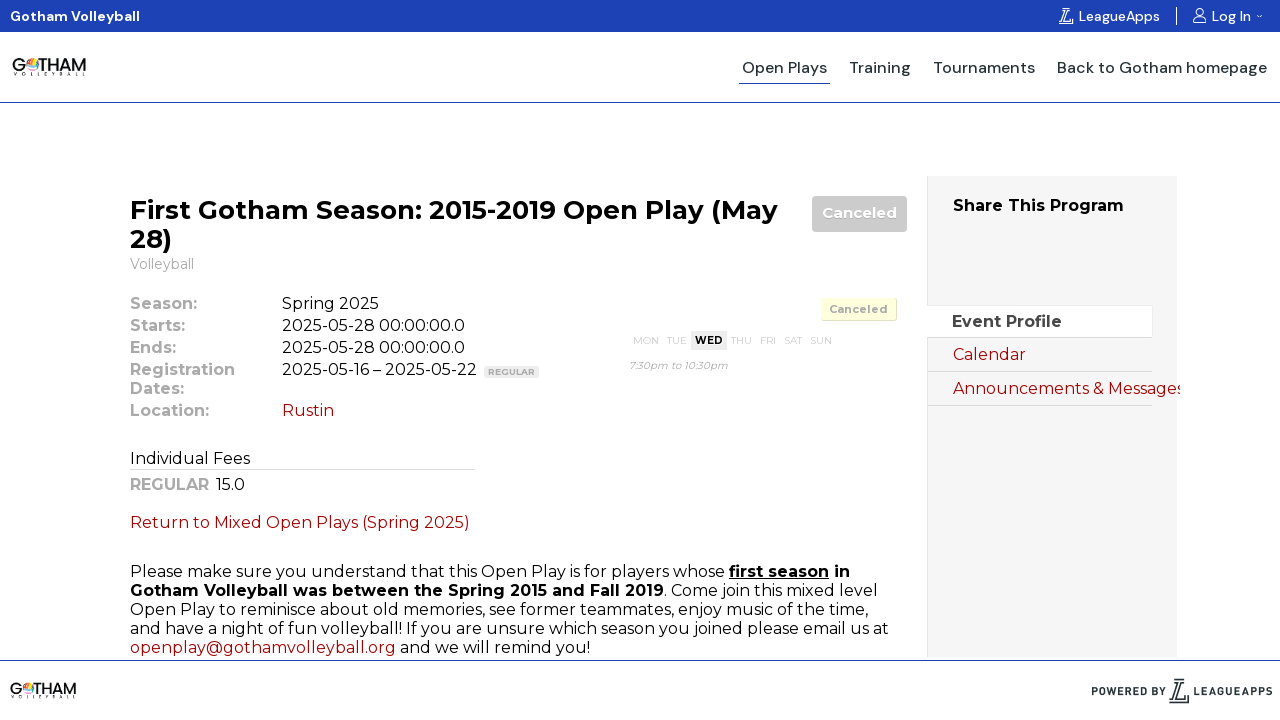

Navigated to iframe schedule page
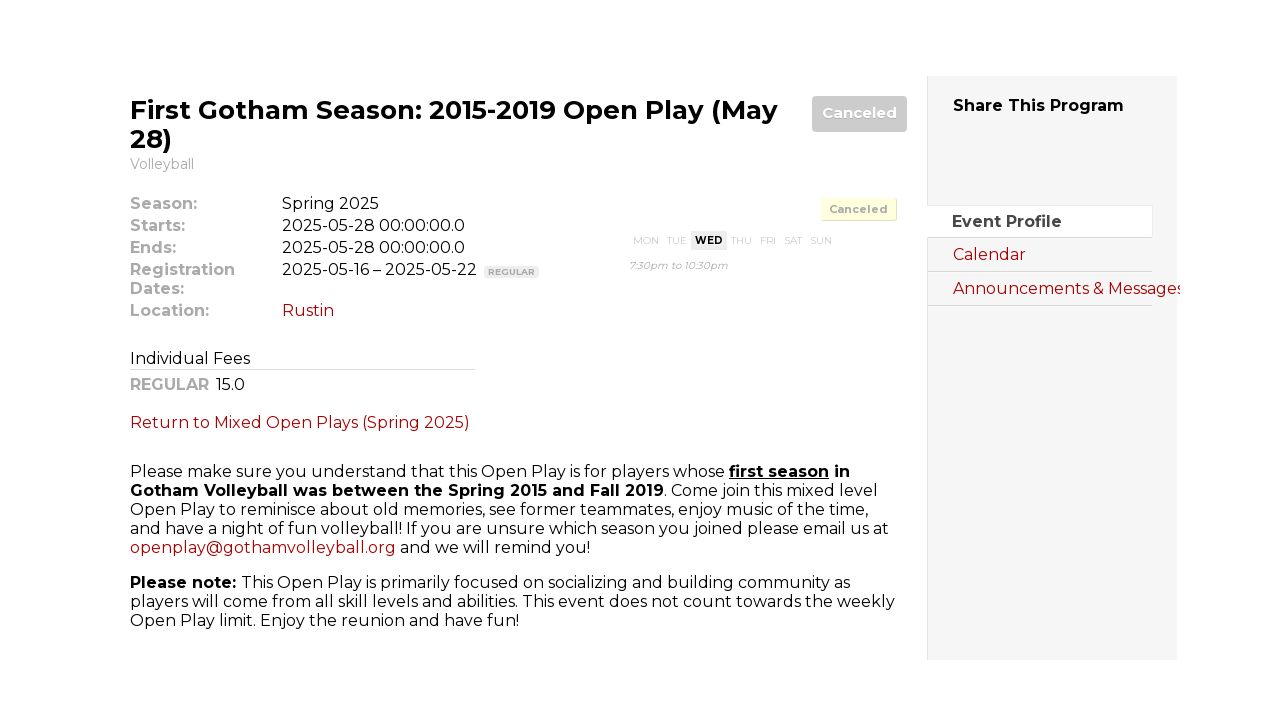

Schedule details loaded
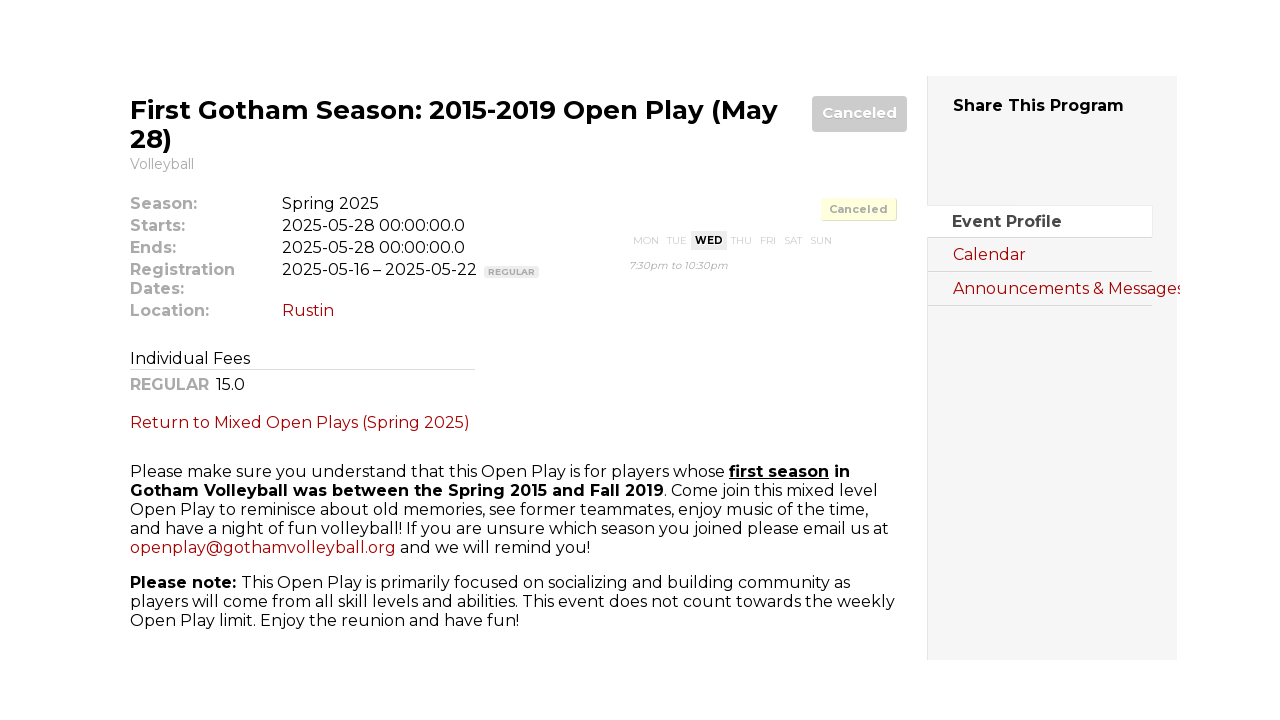

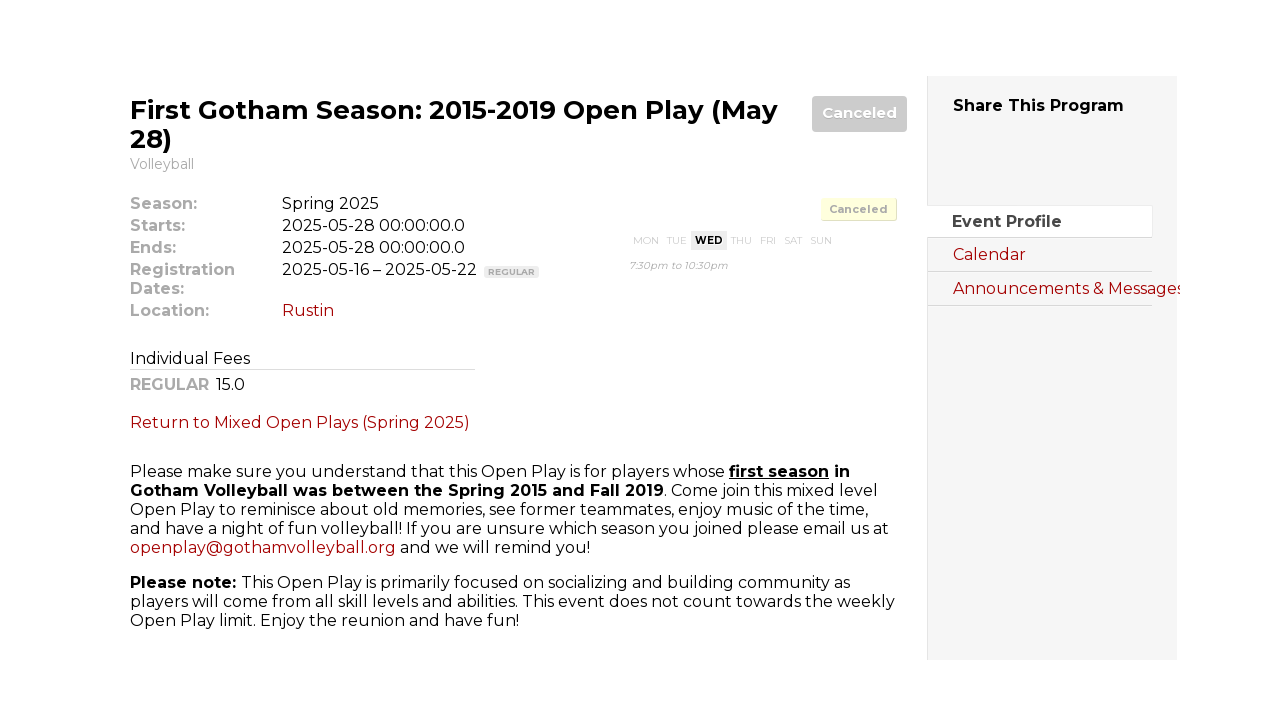